Adds 5 rows to a table by clicking Add New button, filling in name, department and phone fields, then clicking the Add button for each row

Starting URL: https://www.tutorialrepublic.com/snippets/bootstrap/table-with-add-and-delete-row-feature.php

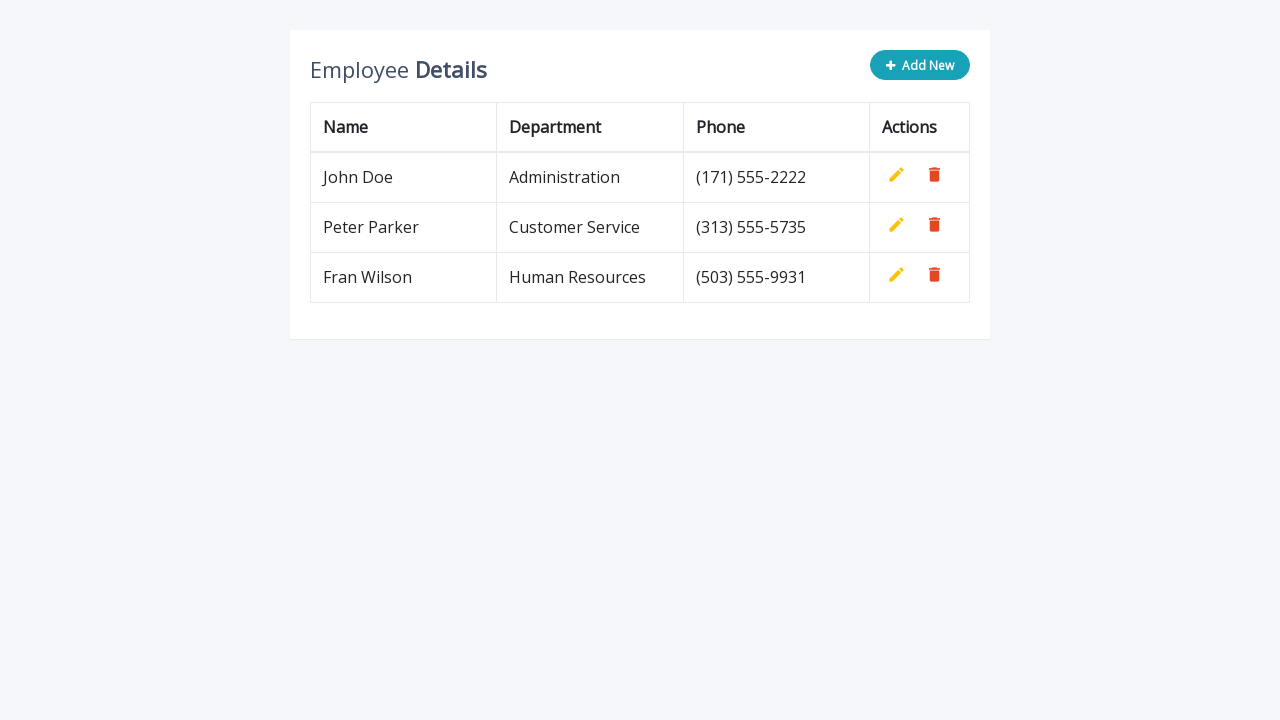

Clicked Add New button at (920, 65) on button.btn.btn-info.add-new
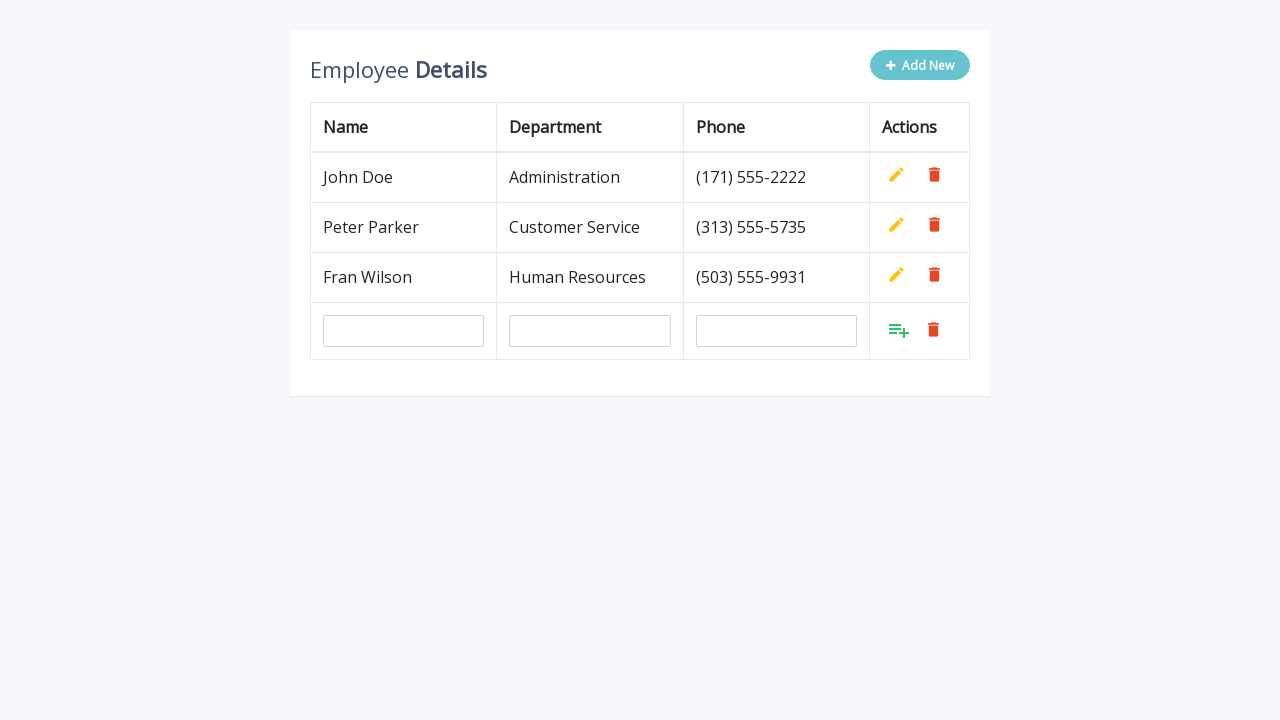

Filled name field with 'John Doe 1' on #name
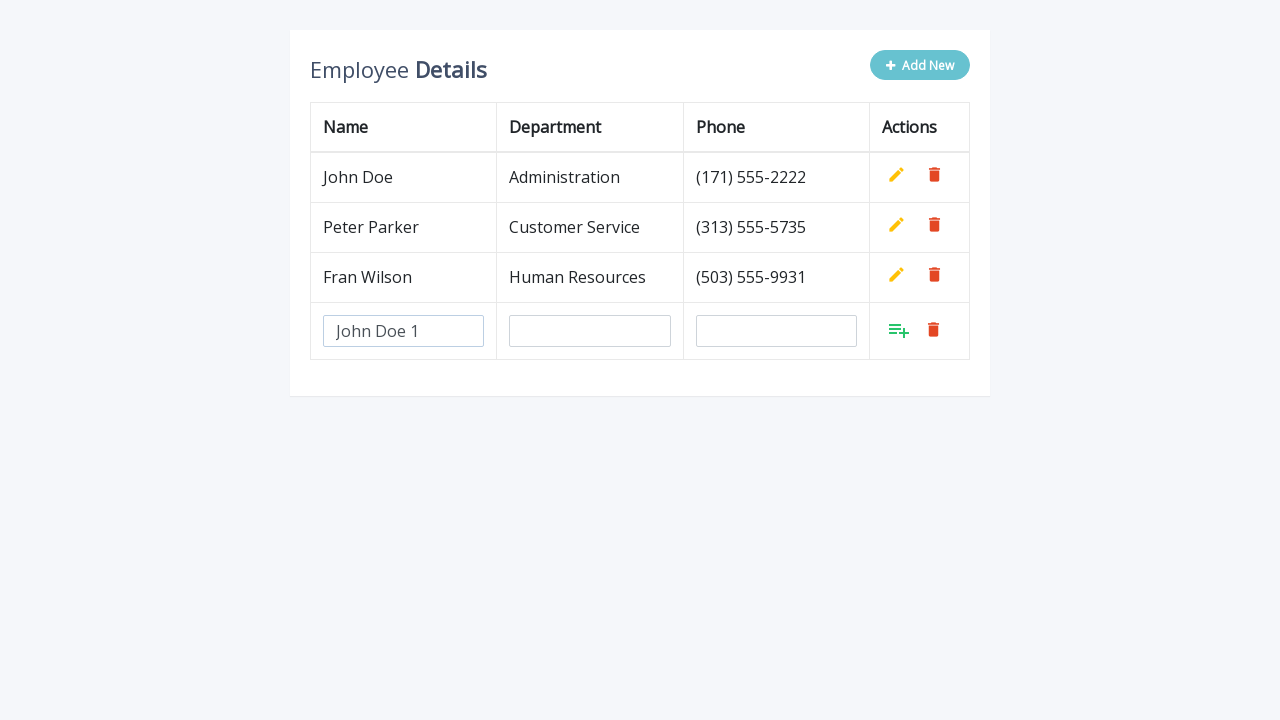

Filled department field with 'Engineering 1' on #department
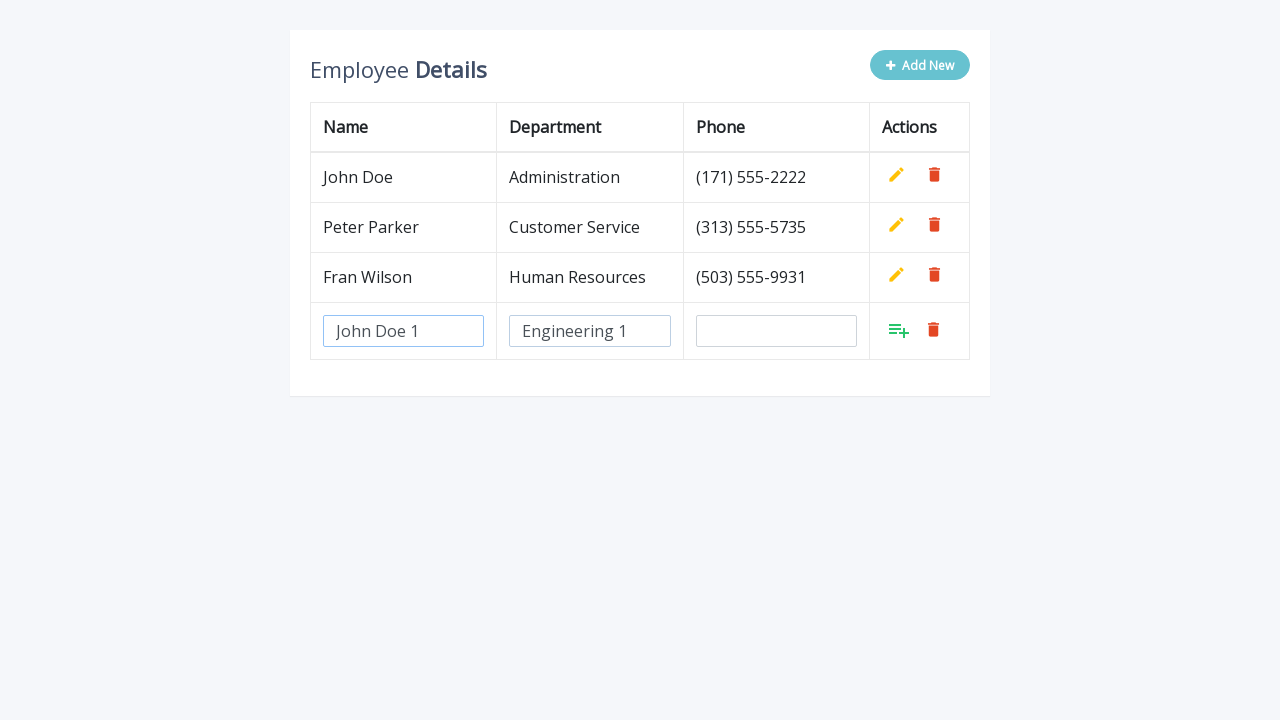

Filled phone field with '555-0101' on #phone
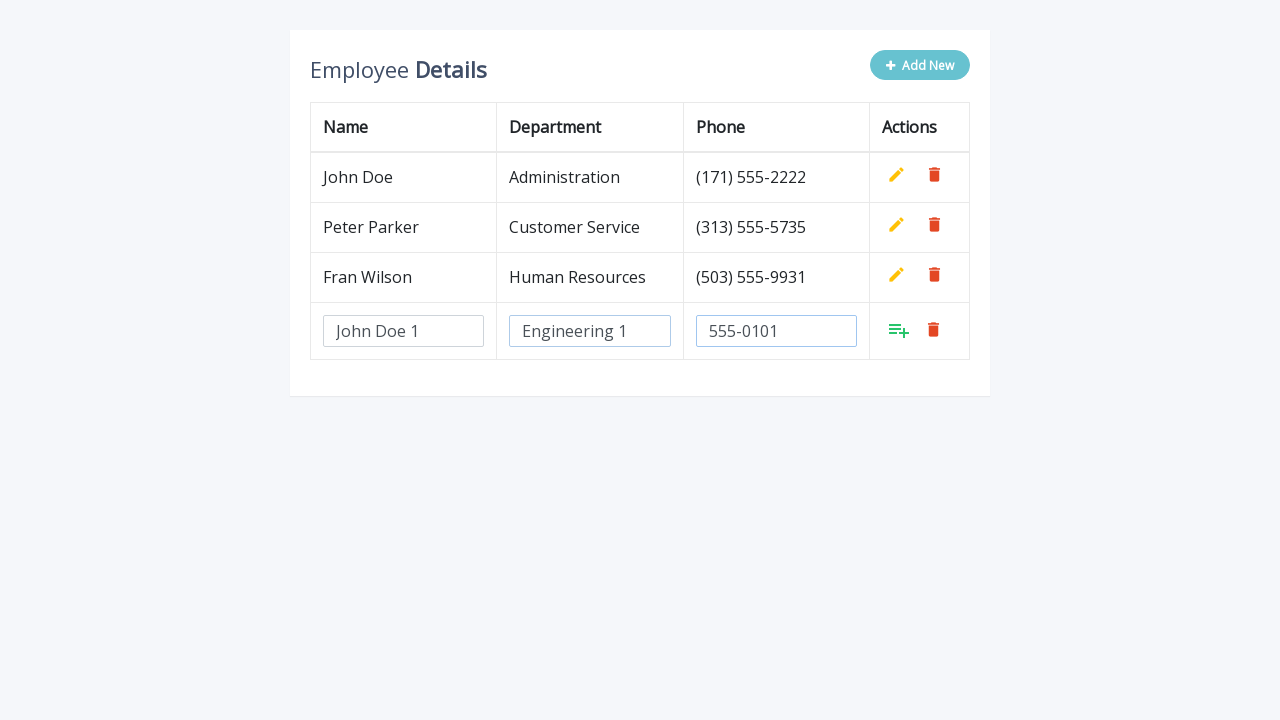

Clicked Add button to create row 1 at (899, 330) on a.add[style*='inline']
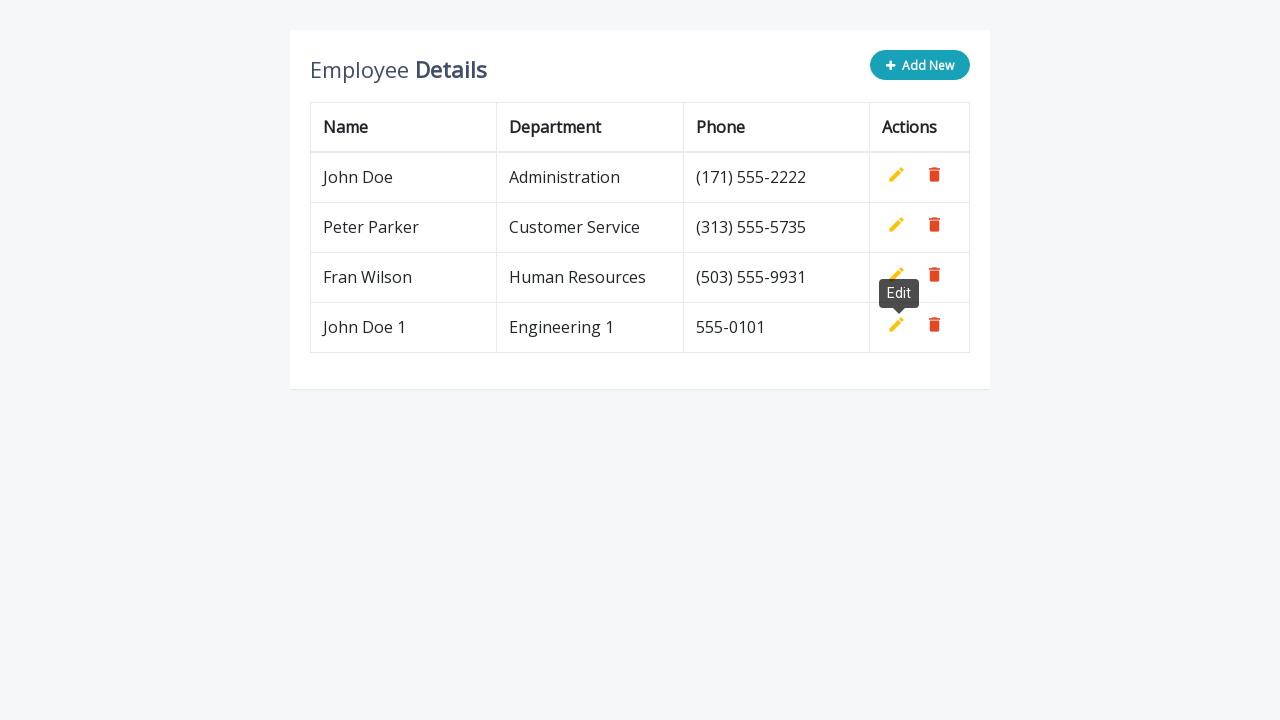

Clicked Add New button at (920, 65) on button.btn.btn-info.add-new
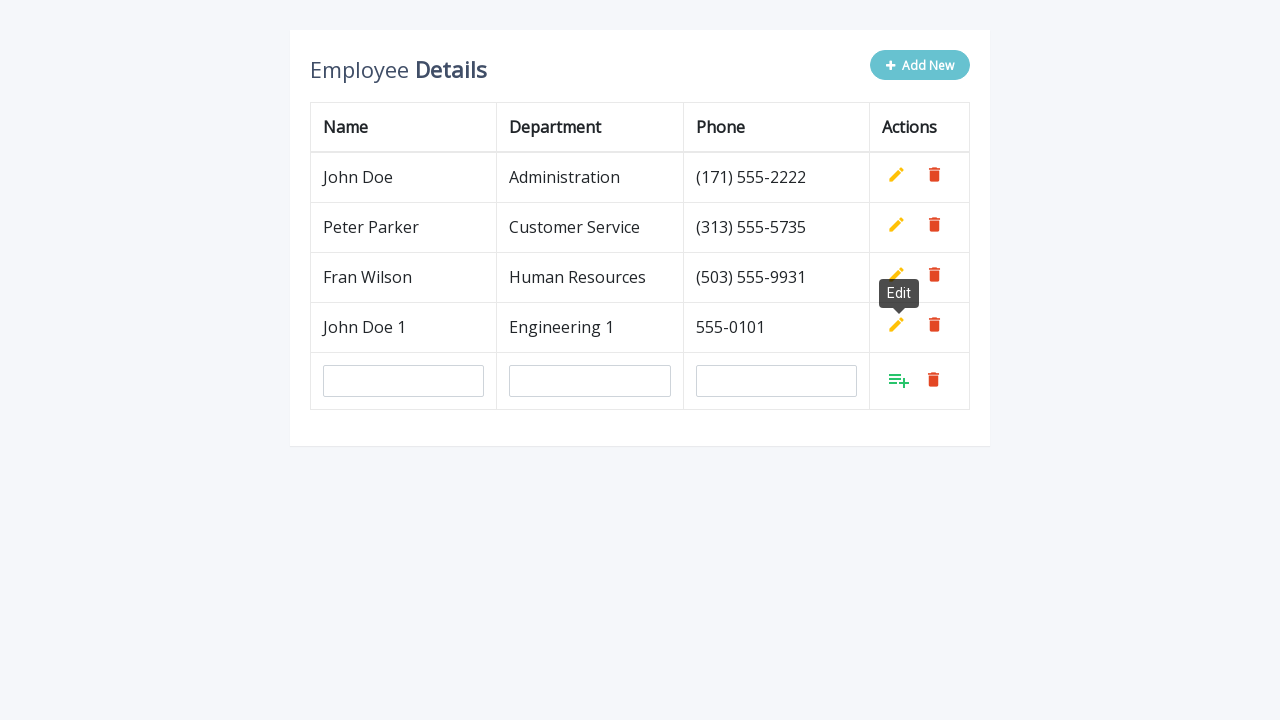

Filled name field with 'John Doe 2' on #name
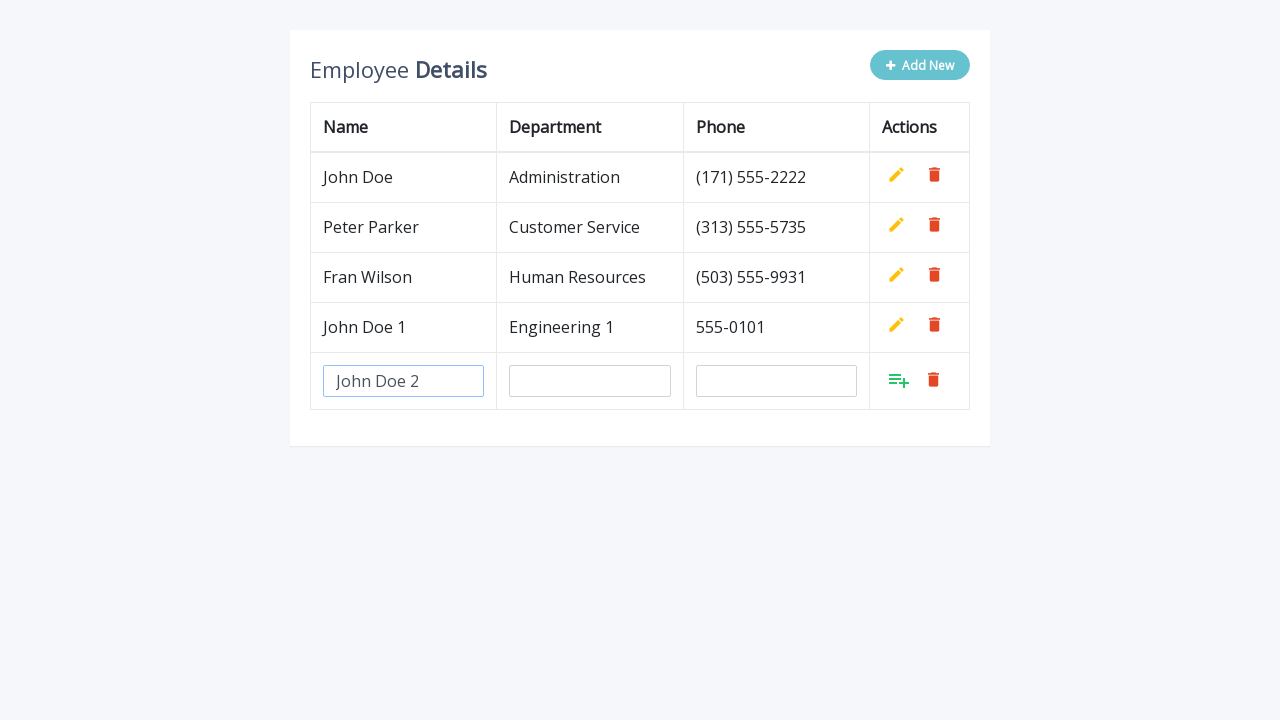

Filled department field with 'Engineering 2' on #department
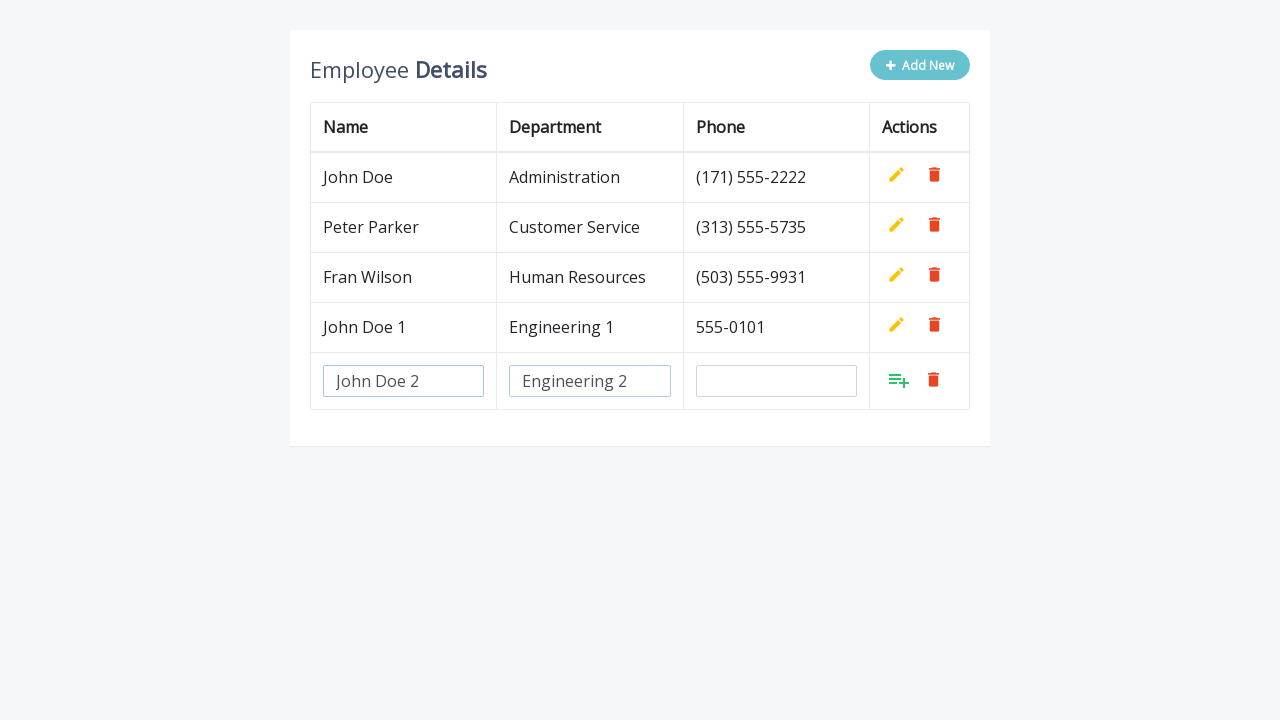

Filled phone field with '555-0102' on #phone
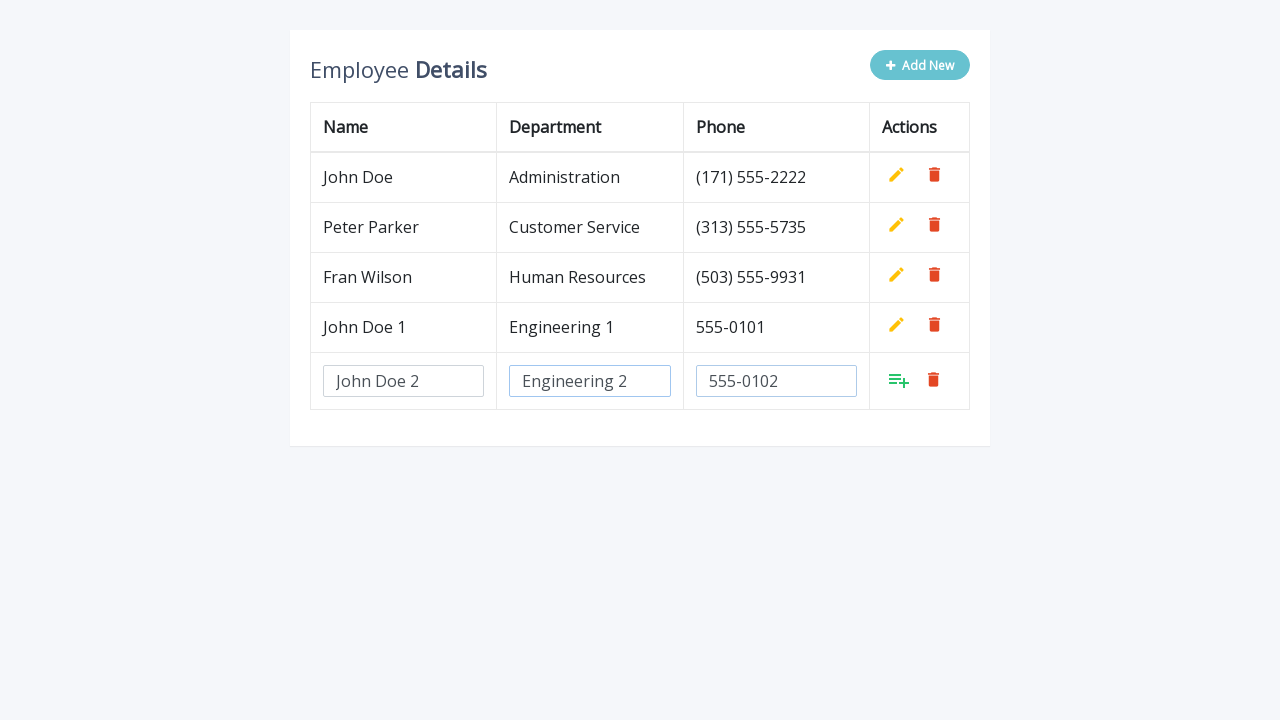

Clicked Add button to create row 2 at (899, 380) on a.add[style*='inline']
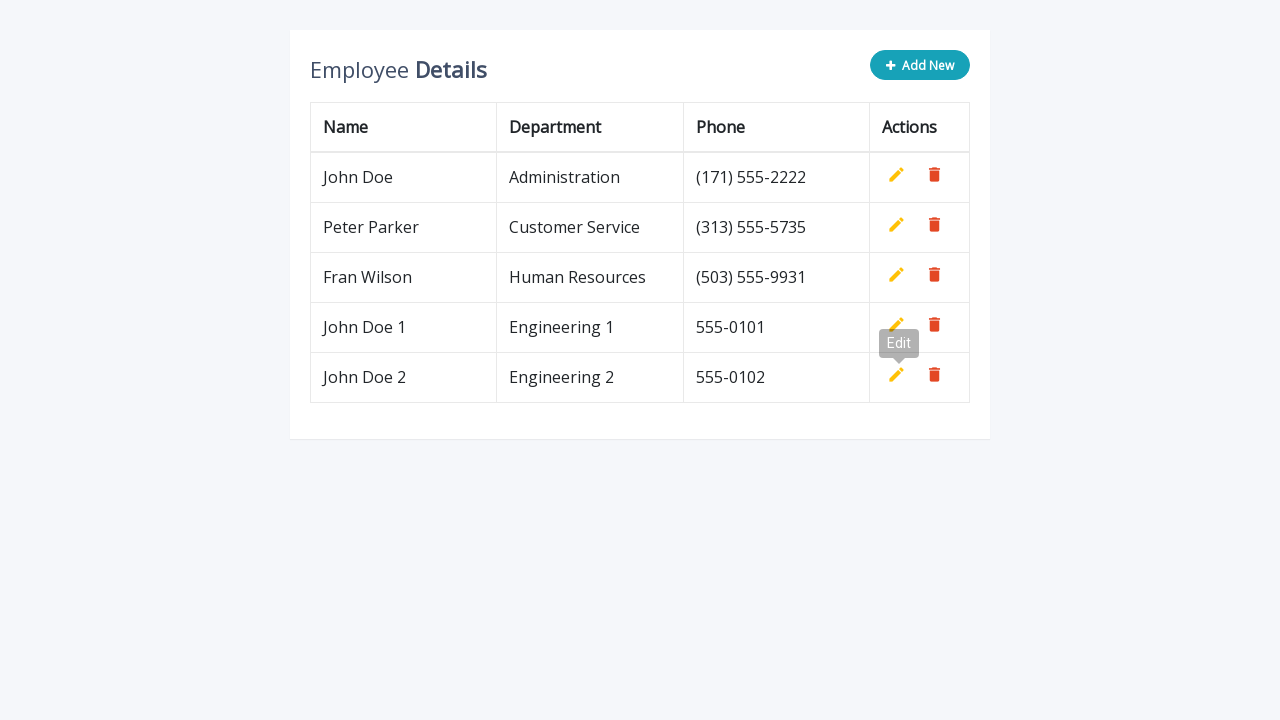

Clicked Add New button at (920, 65) on button.btn.btn-info.add-new
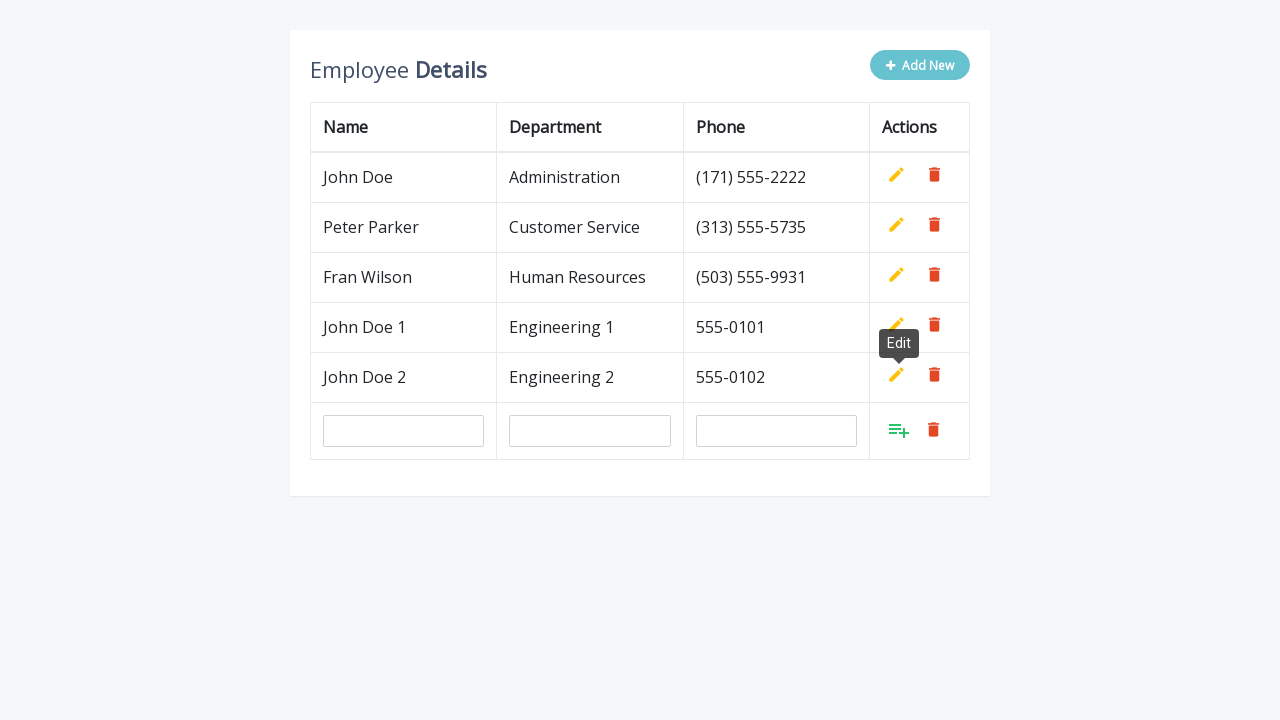

Filled name field with 'John Doe 3' on #name
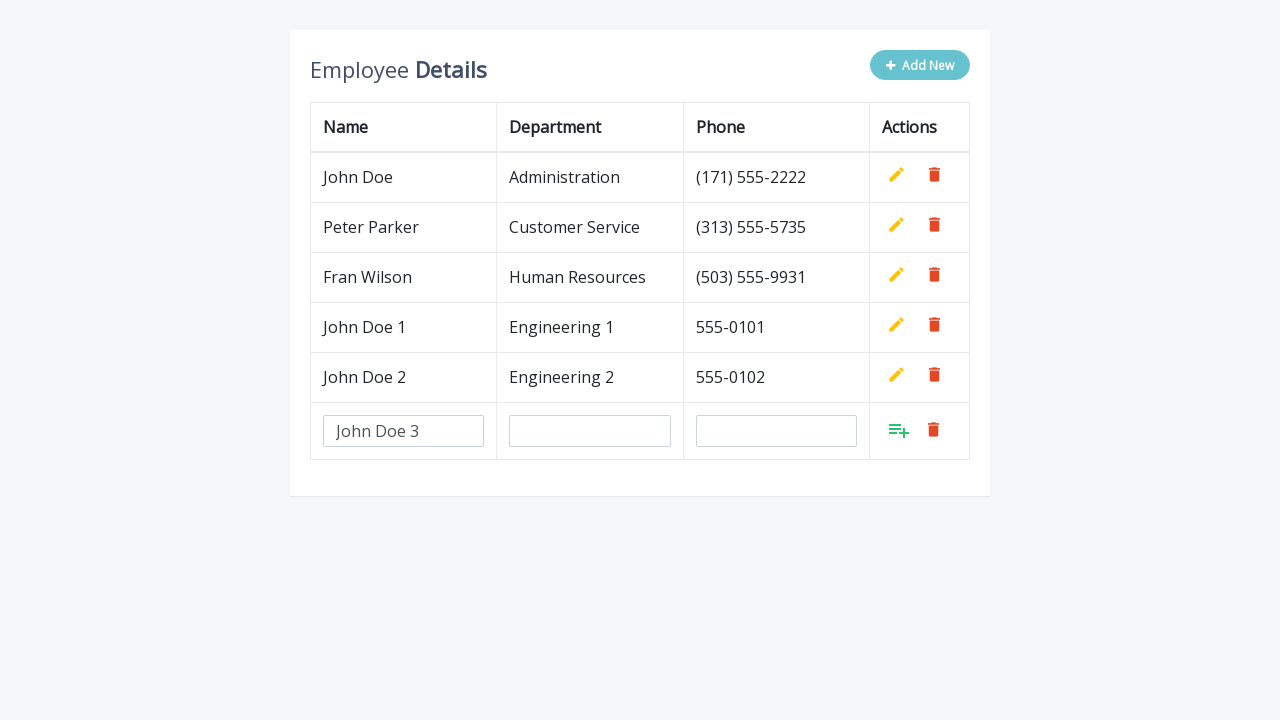

Filled department field with 'Engineering 3' on #department
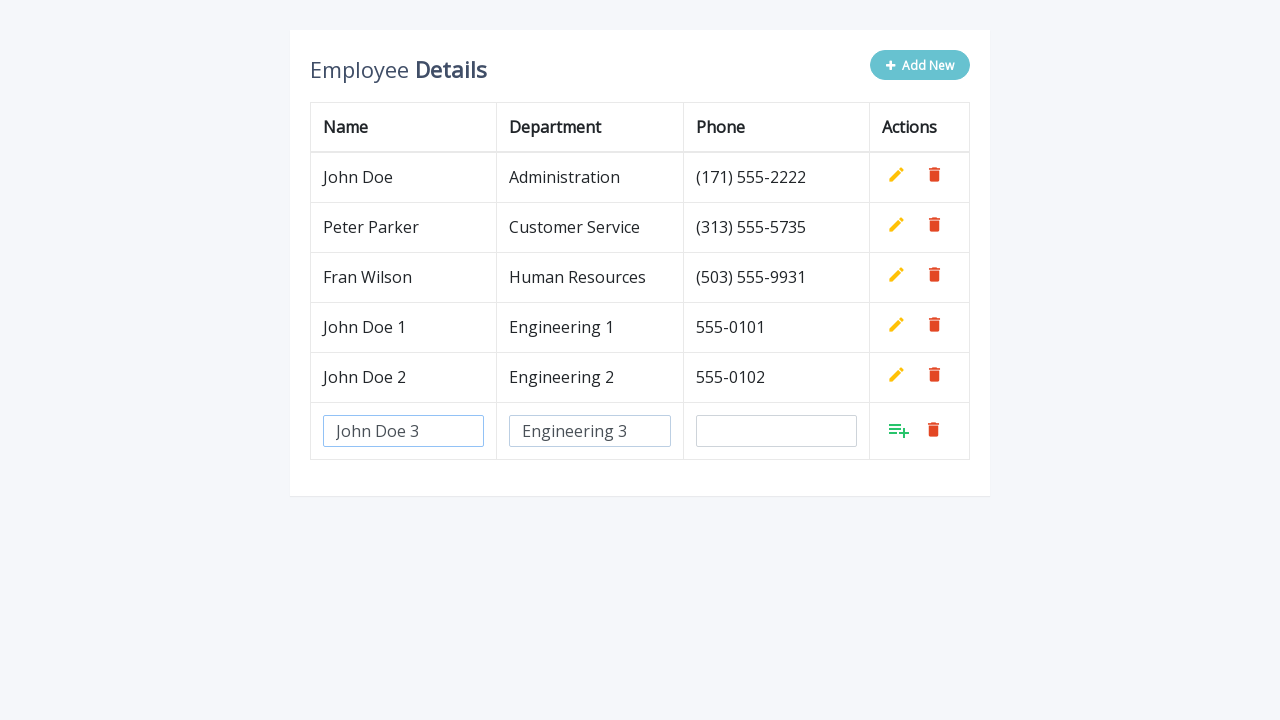

Filled phone field with '555-0103' on #phone
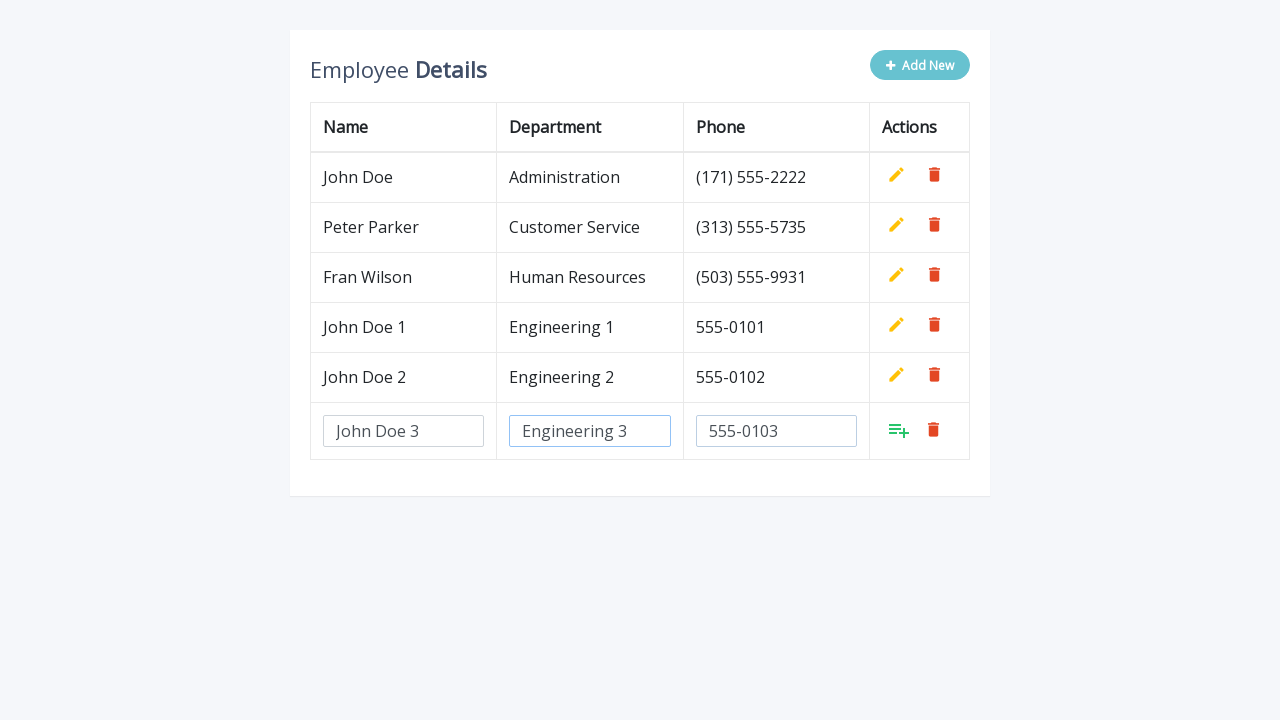

Clicked Add button to create row 3 at (899, 430) on a.add[style*='inline']
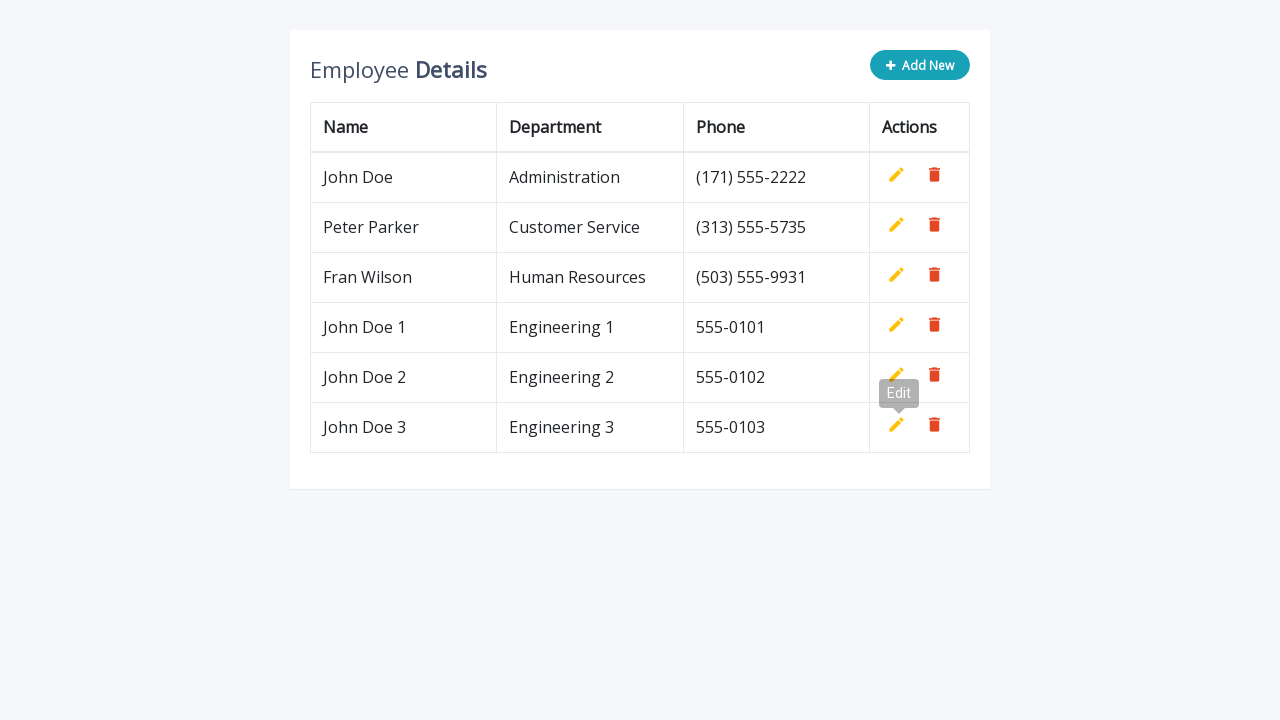

Clicked Add New button at (920, 65) on button.btn.btn-info.add-new
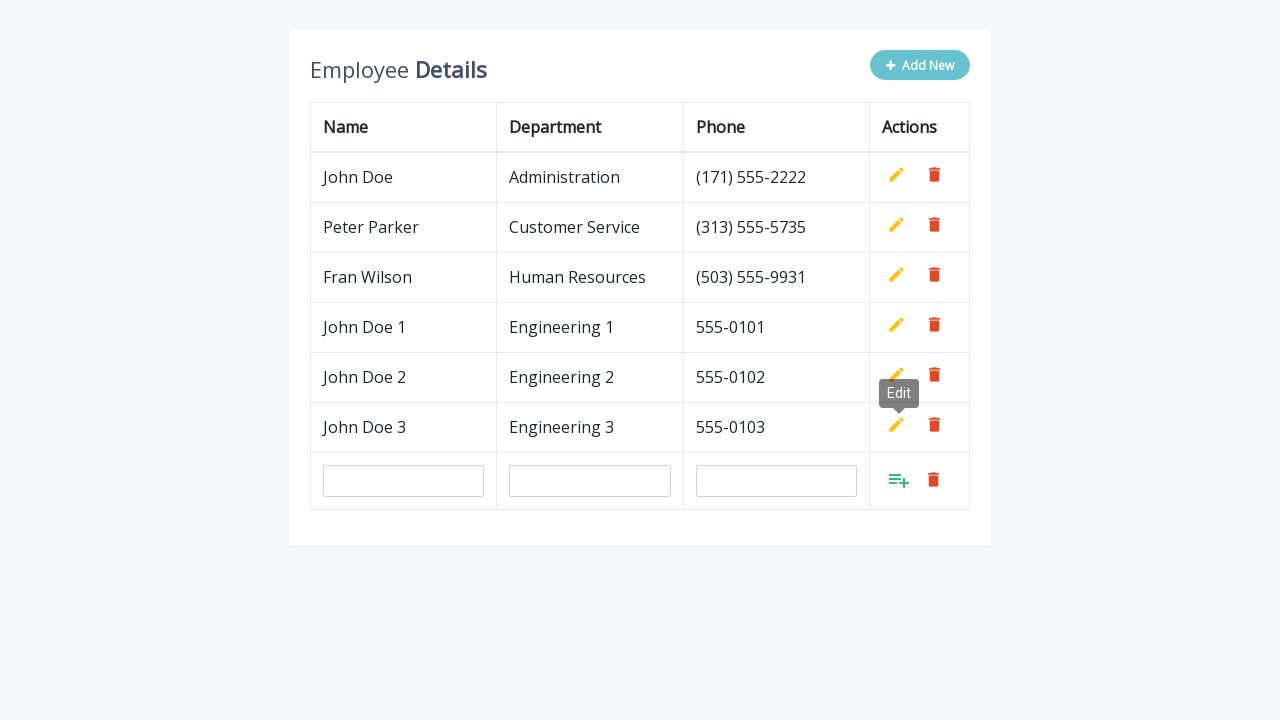

Filled name field with 'John Doe 4' on #name
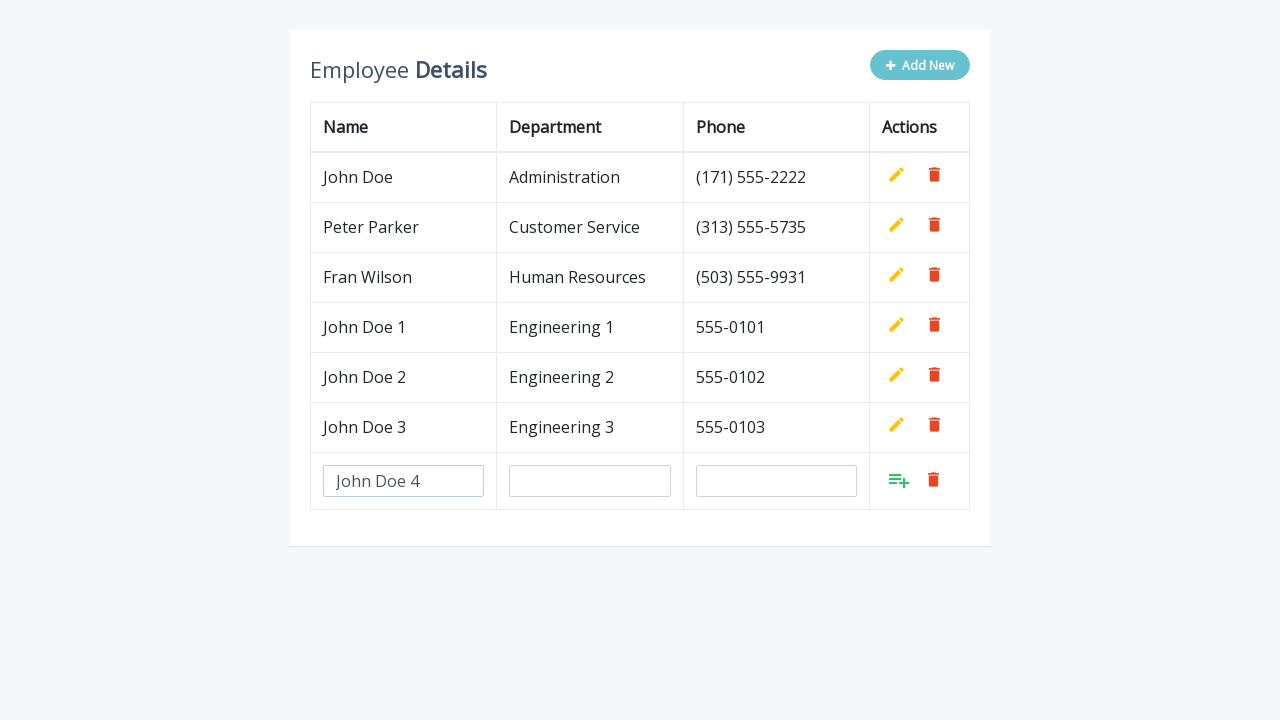

Filled department field with 'Engineering 4' on #department
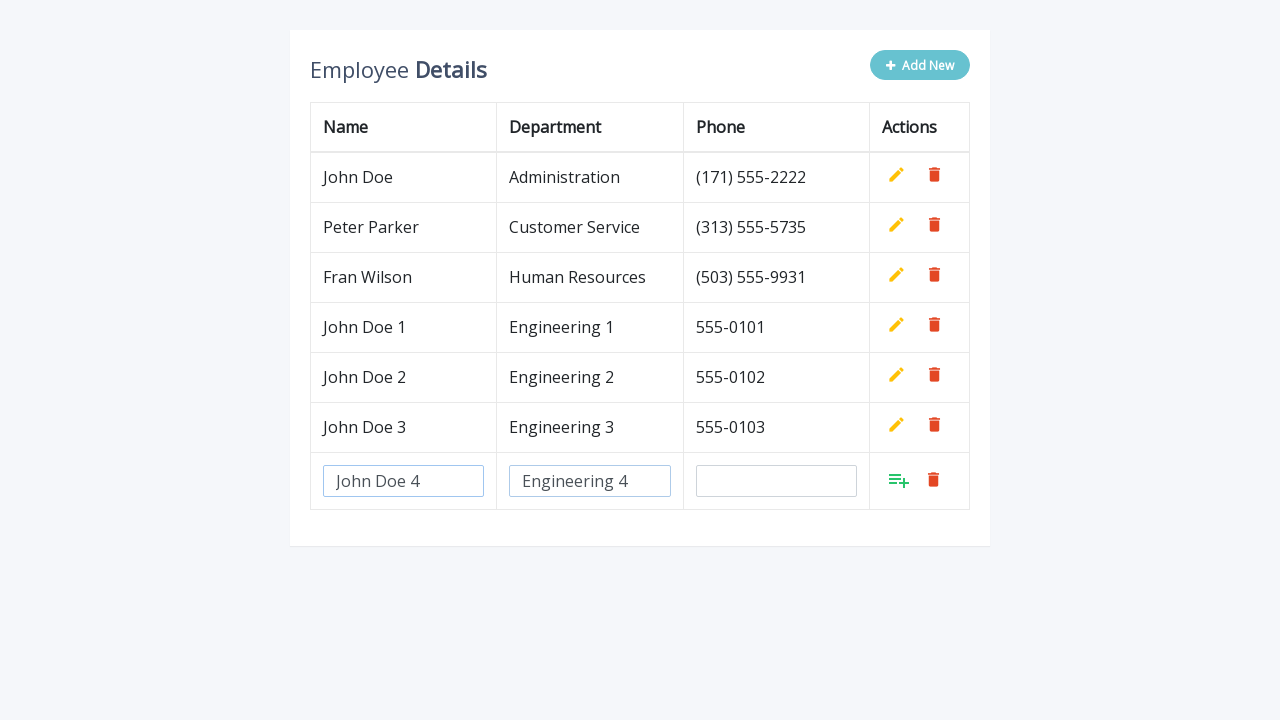

Filled phone field with '555-0104' on #phone
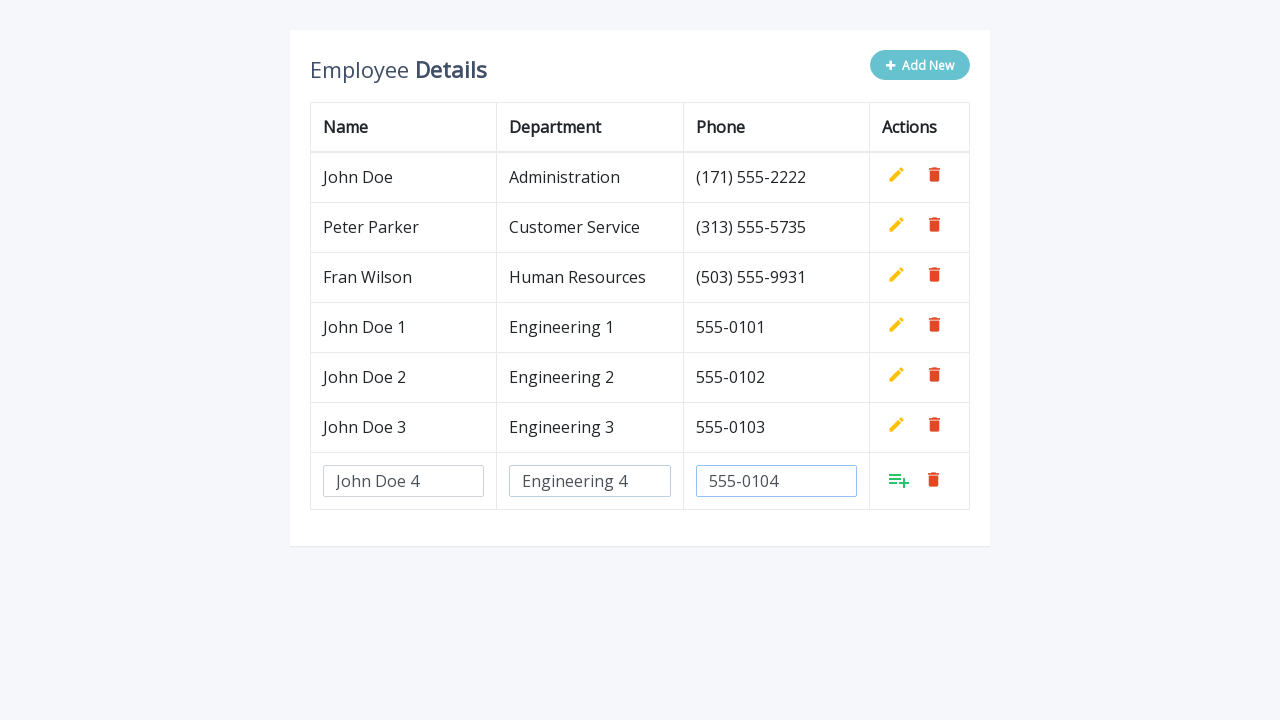

Clicked Add button to create row 4 at (899, 480) on a.add[style*='inline']
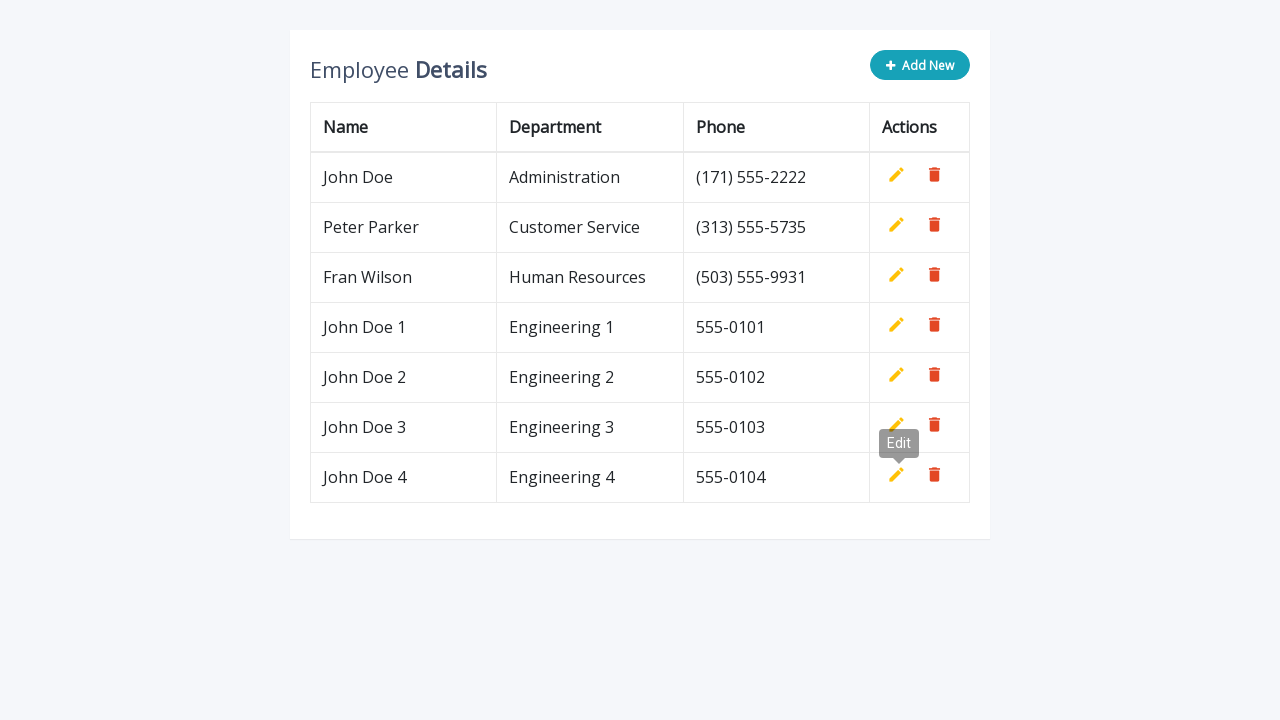

Clicked Add New button at (920, 65) on button.btn.btn-info.add-new
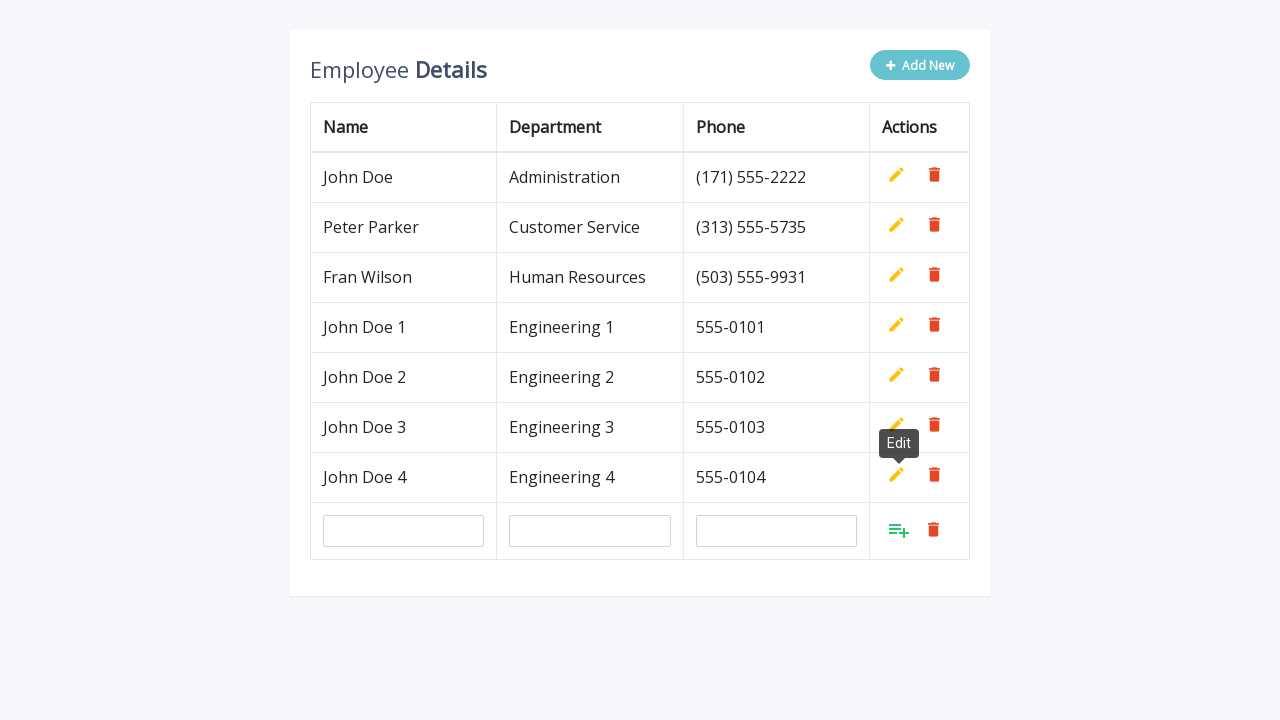

Filled name field with 'John Doe 5' on #name
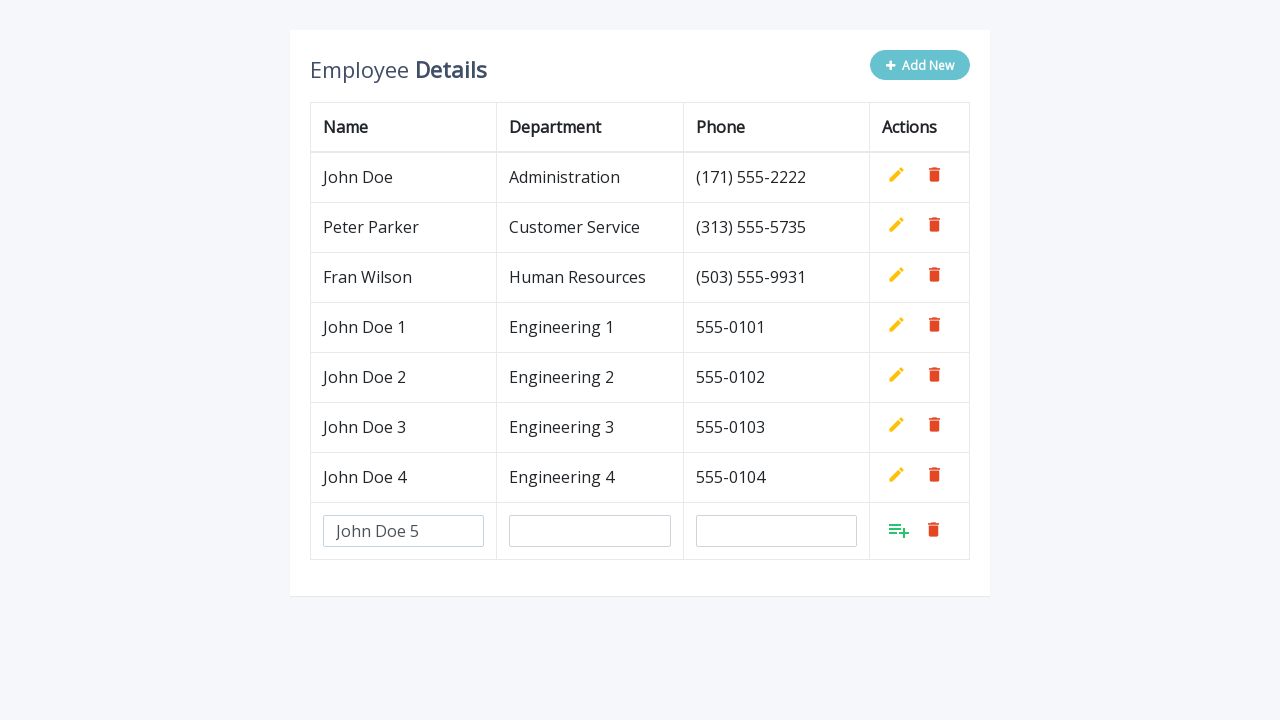

Filled department field with 'Engineering 5' on #department
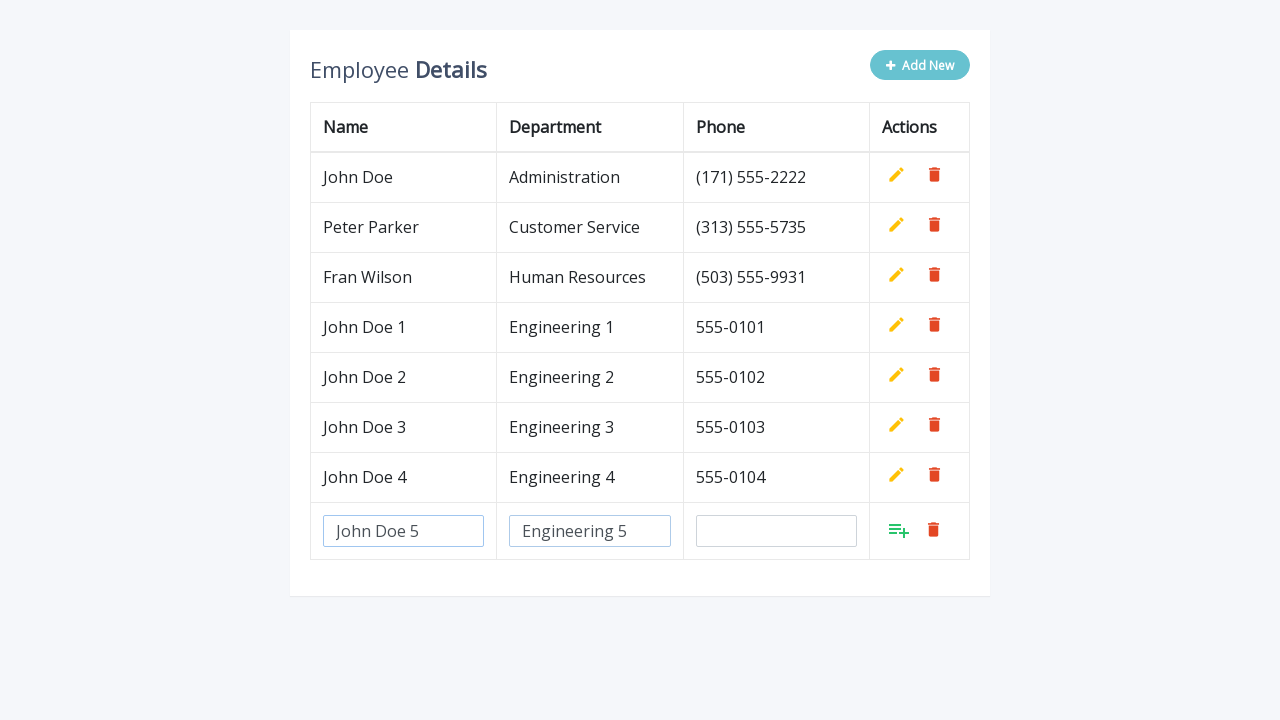

Filled phone field with '555-0105' on #phone
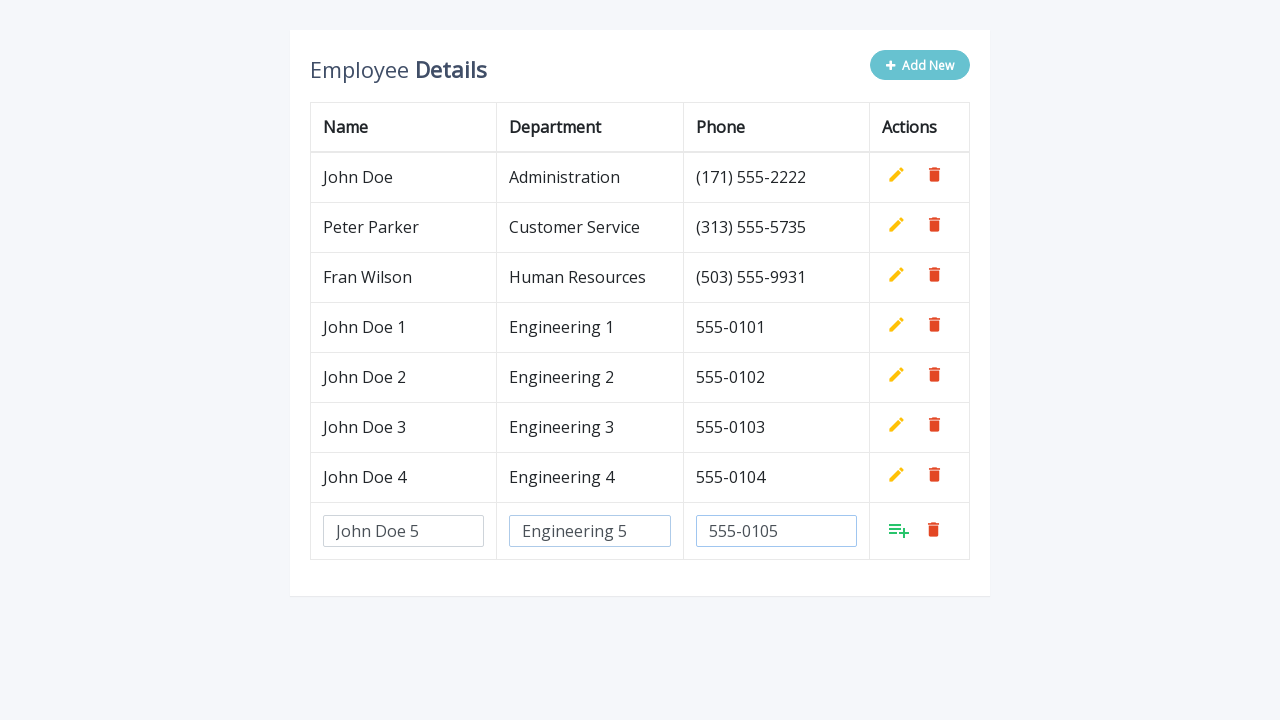

Clicked Add button to create row 5 at (899, 530) on a.add[style*='inline']
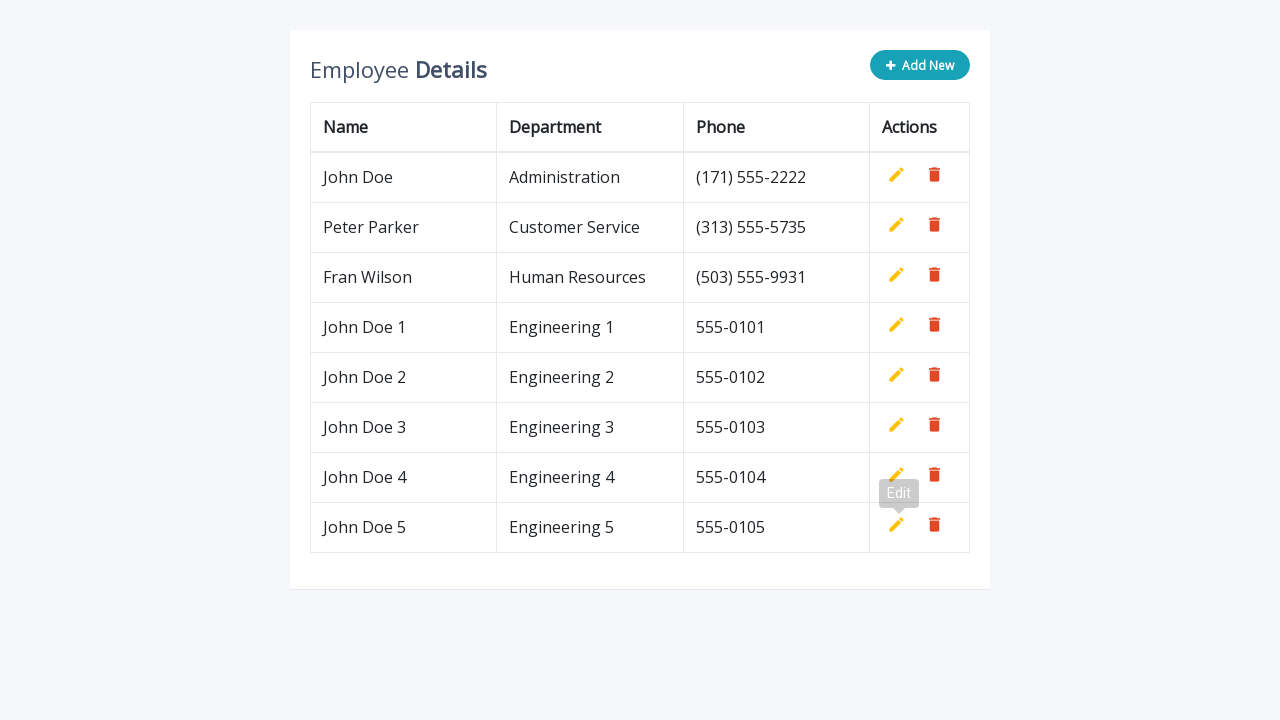

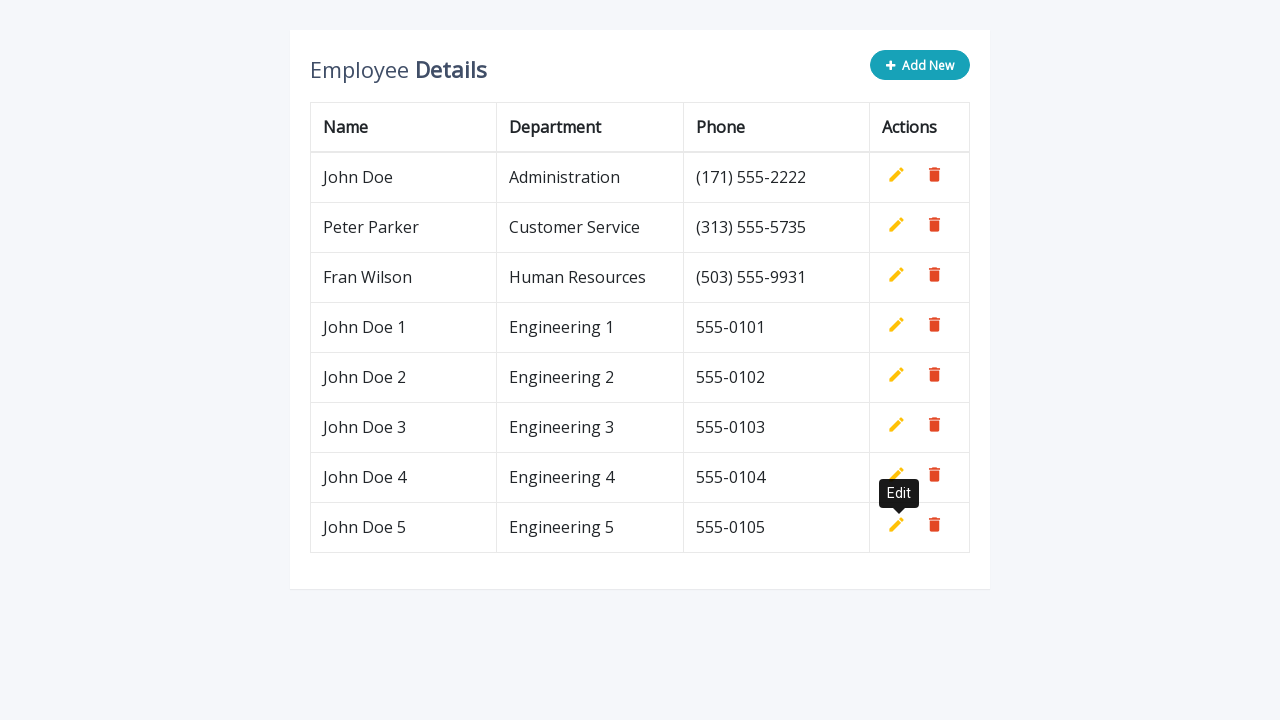